Fills out a practice form and verifies multiple fields in the results table using a reusable check method

Starting URL: https://demoqa.com/automation-practice-form

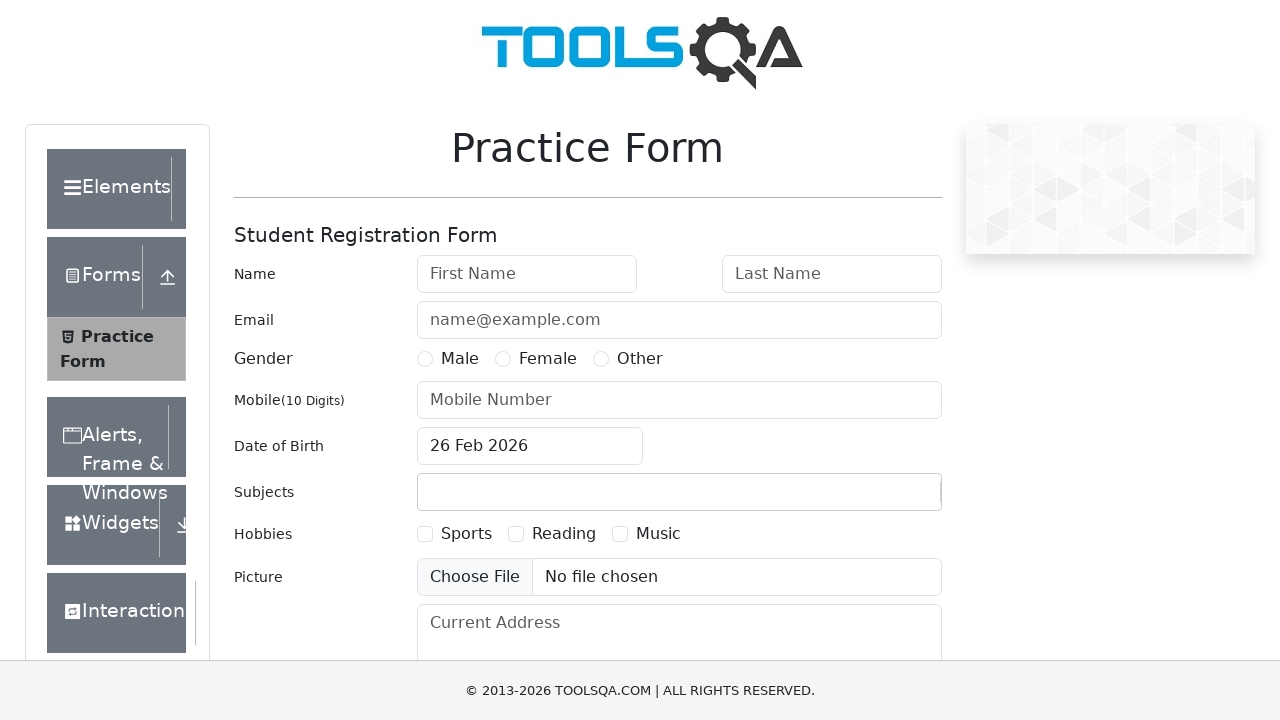

Removed footer element
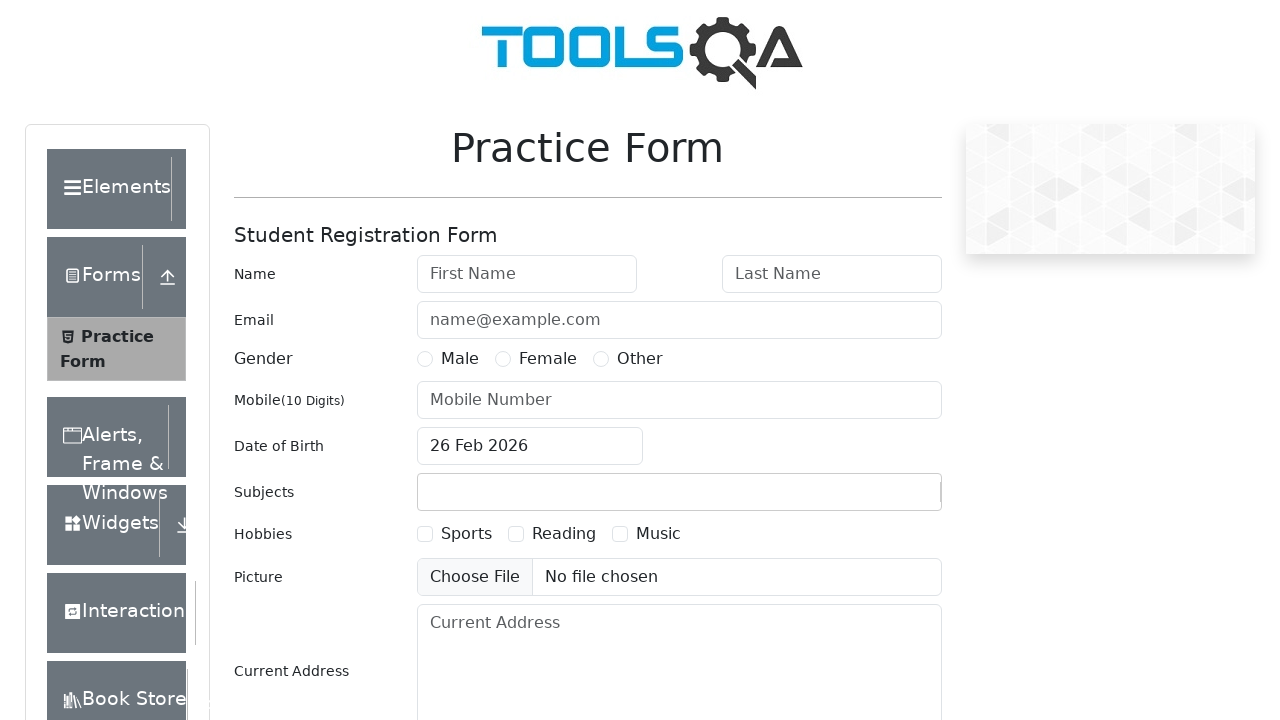

Removed fixed banner element
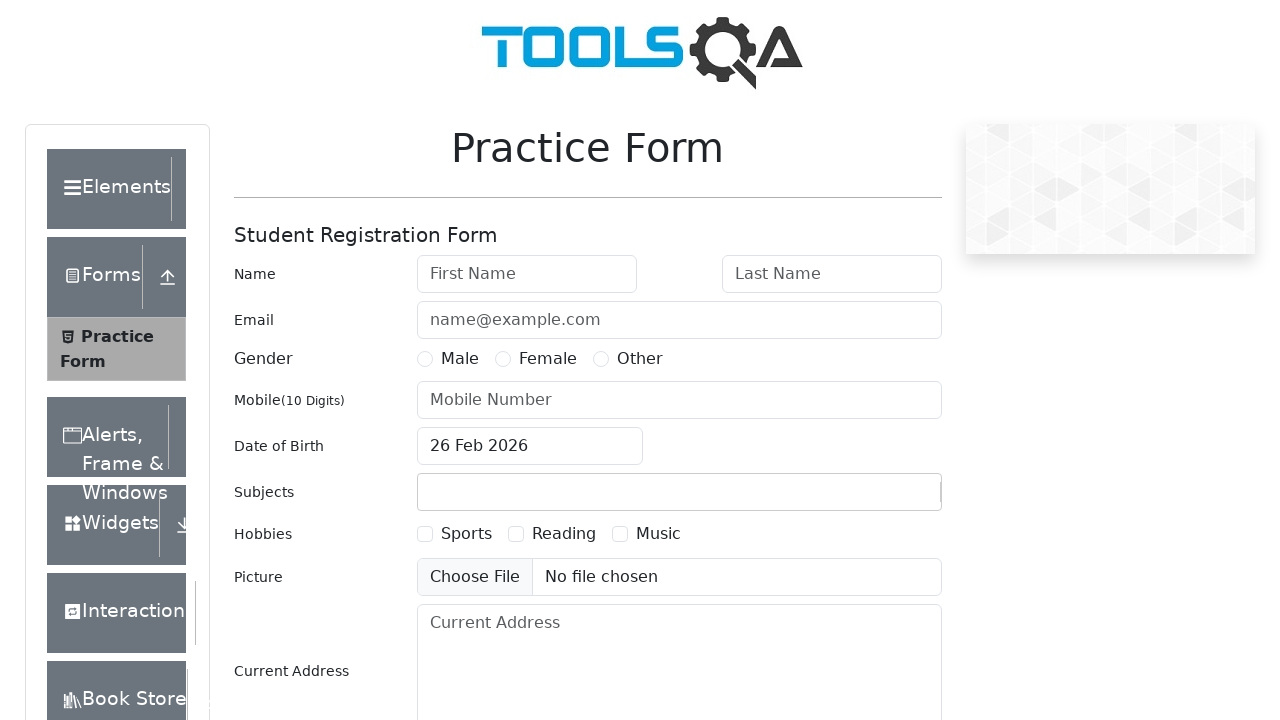

Removed all iframe elements
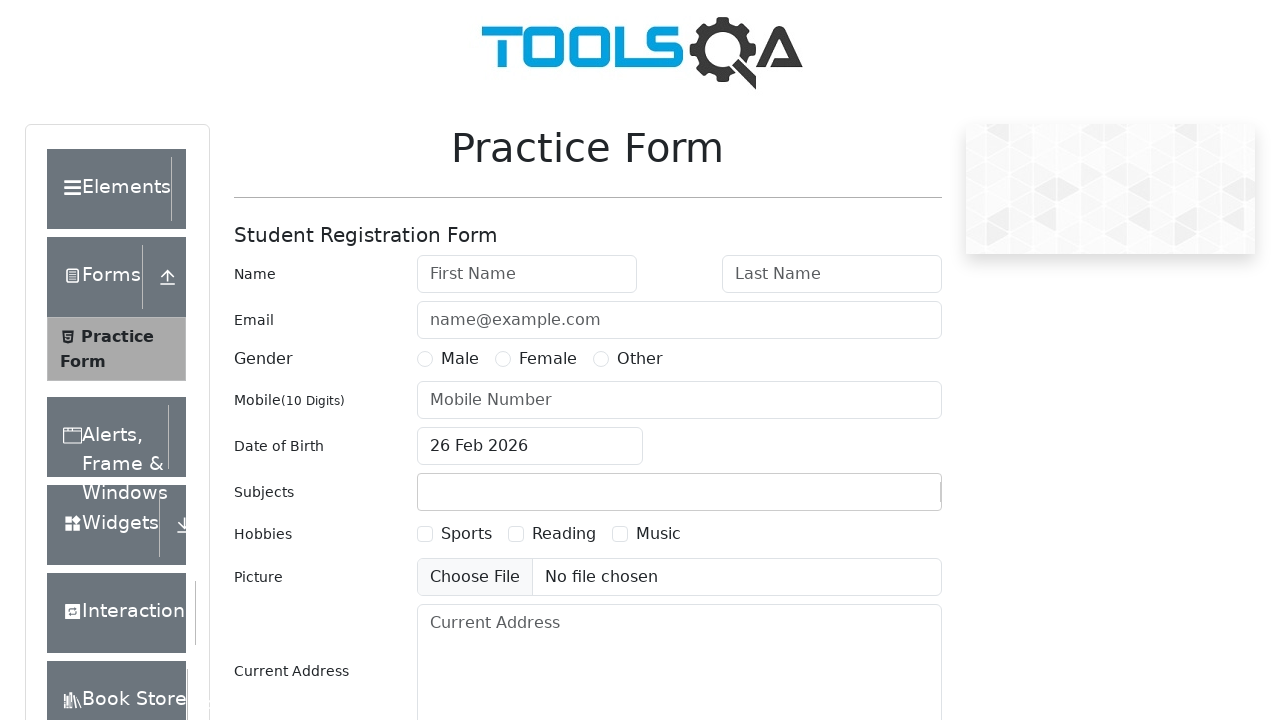

Filled first name field with 'Kumar' on #firstName
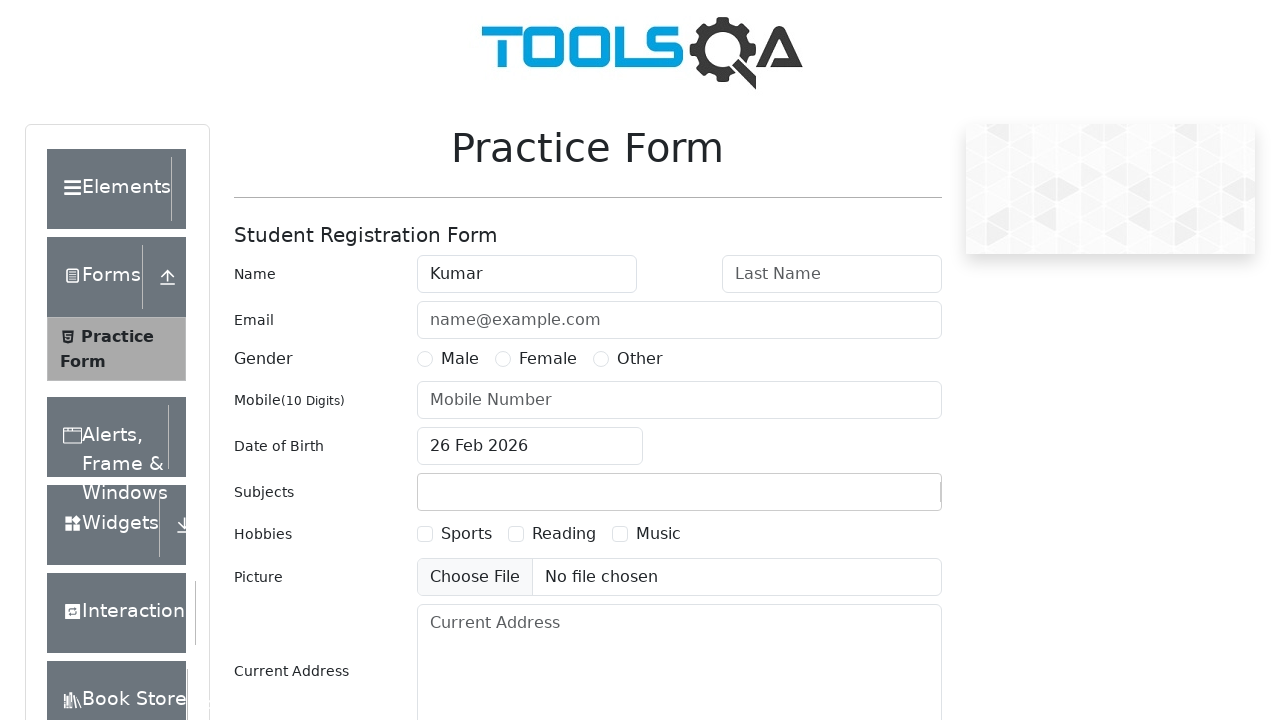

Filled last name field with 'Krishna' on #lastName
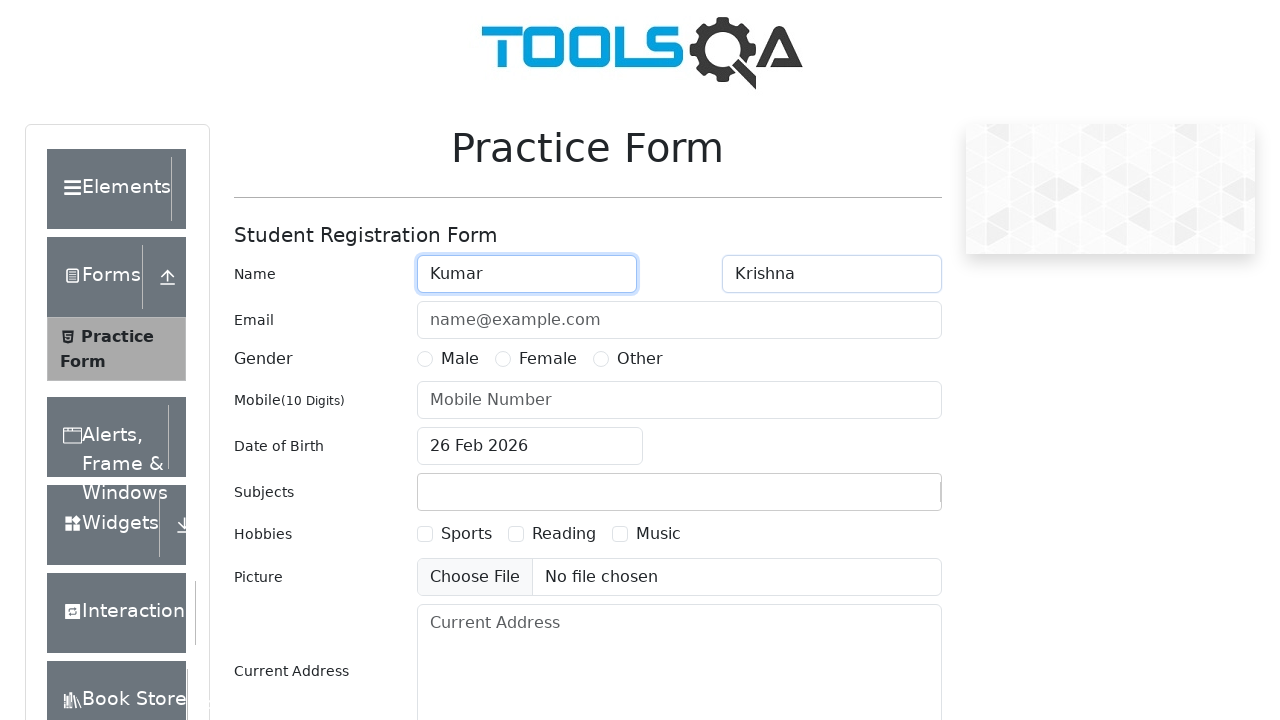

Filled email field with 'abc@abc.com' on #userEmail
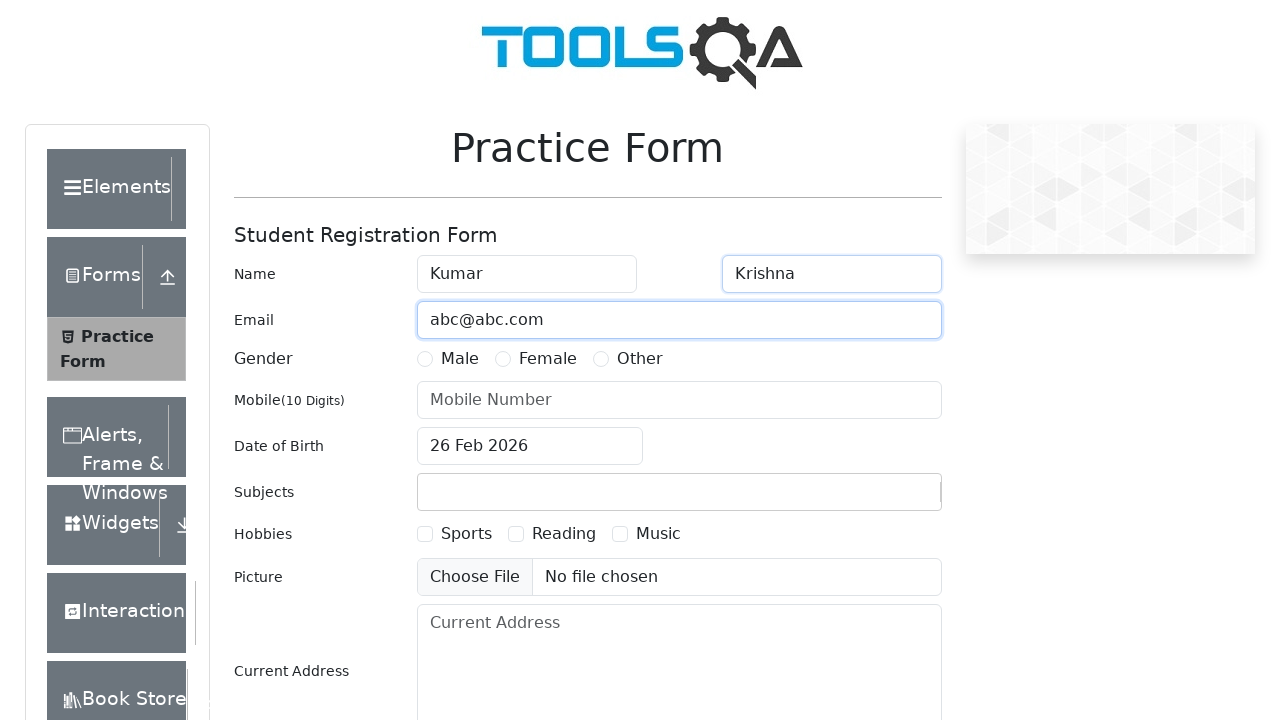

Filled phone number field with '1234567890' on #userNumber
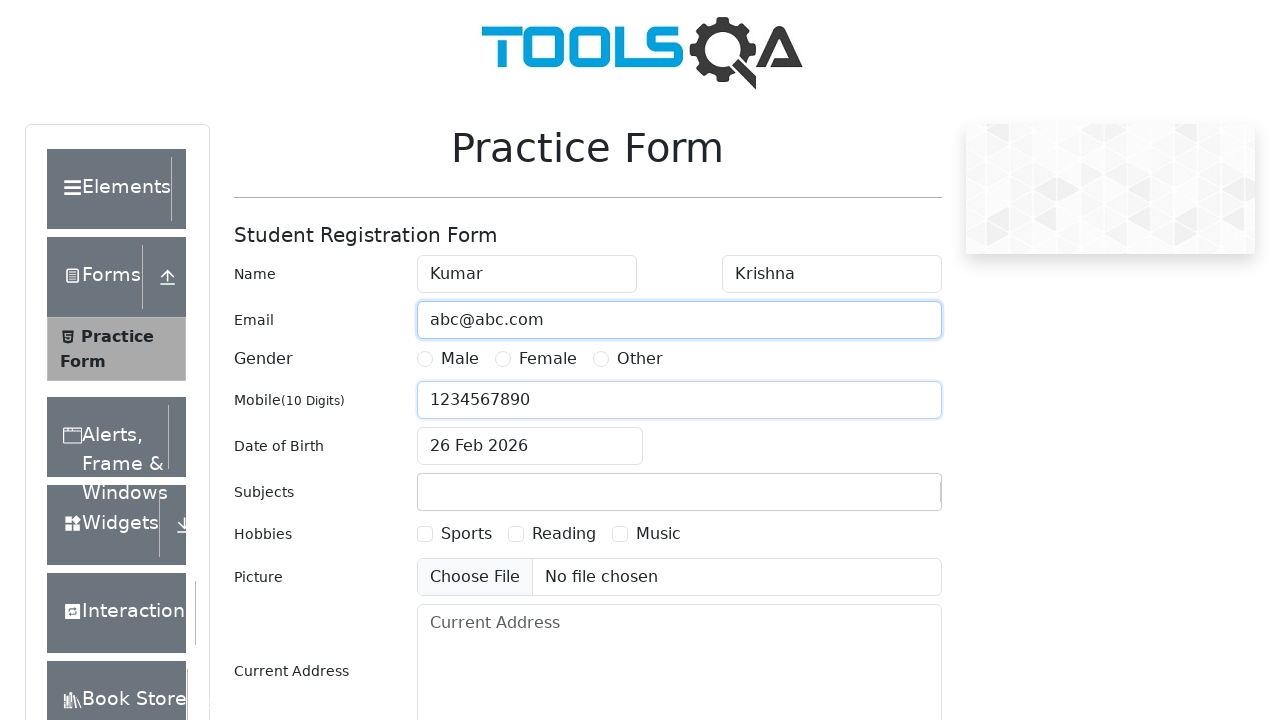

Selected 'Male' gender option at (460, 359) on label:has-text('Male')
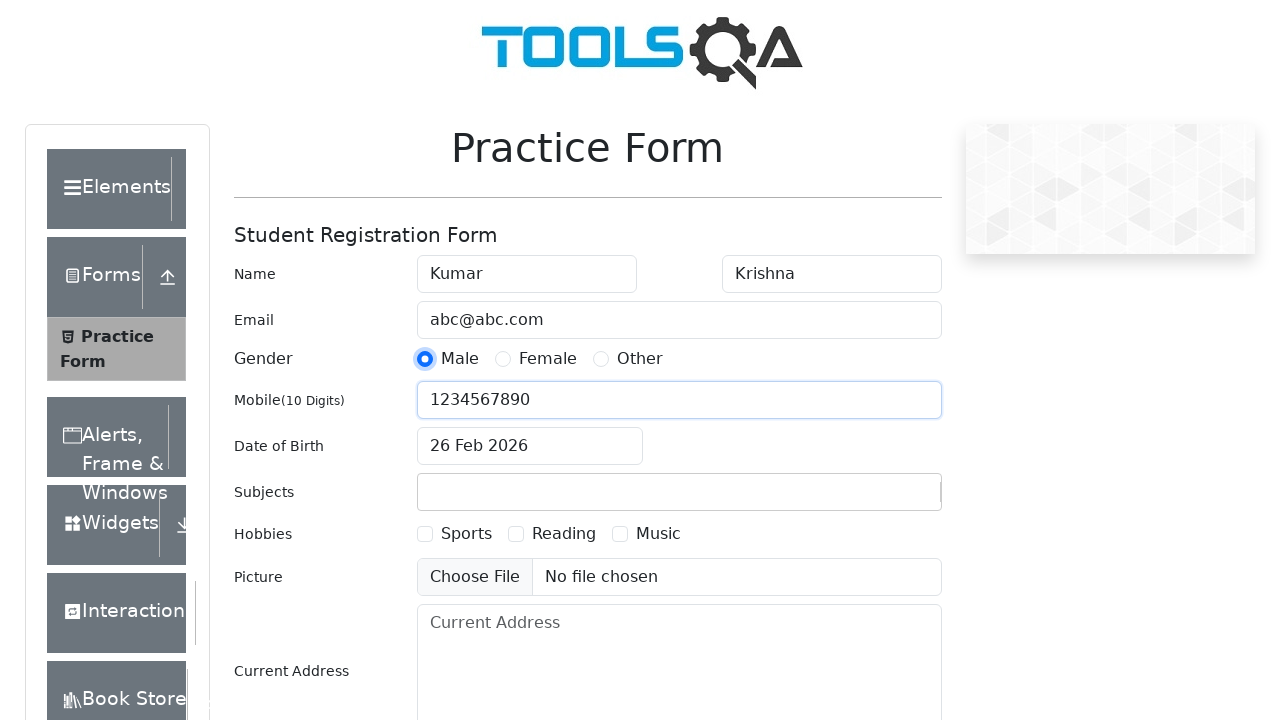

Scrolled to submit button
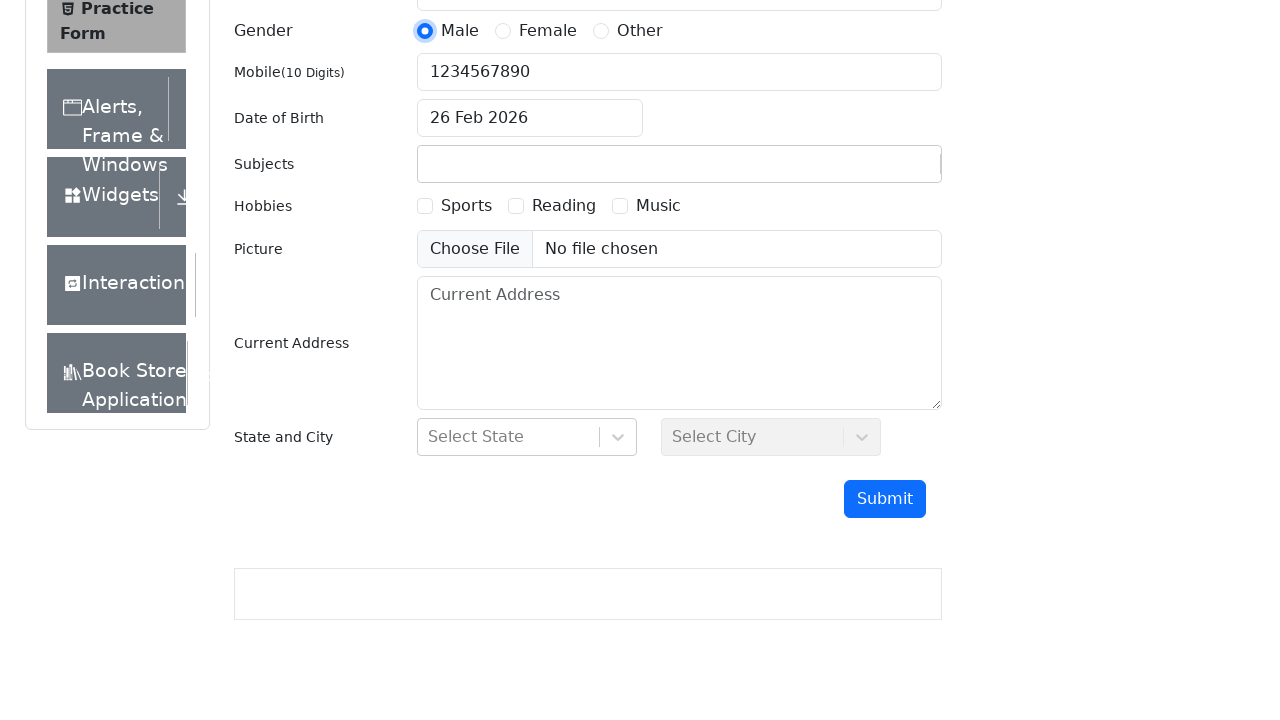

Clicked submit button at (885, 499) on #submit
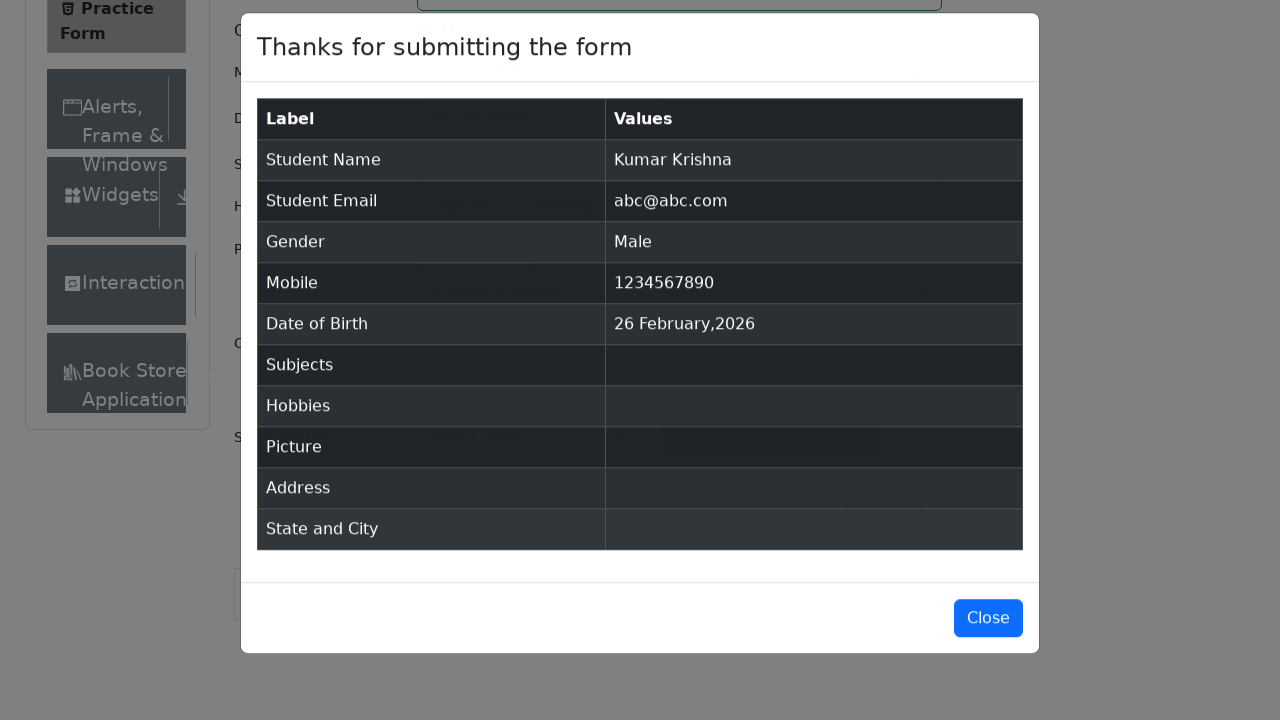

Results modal table appeared
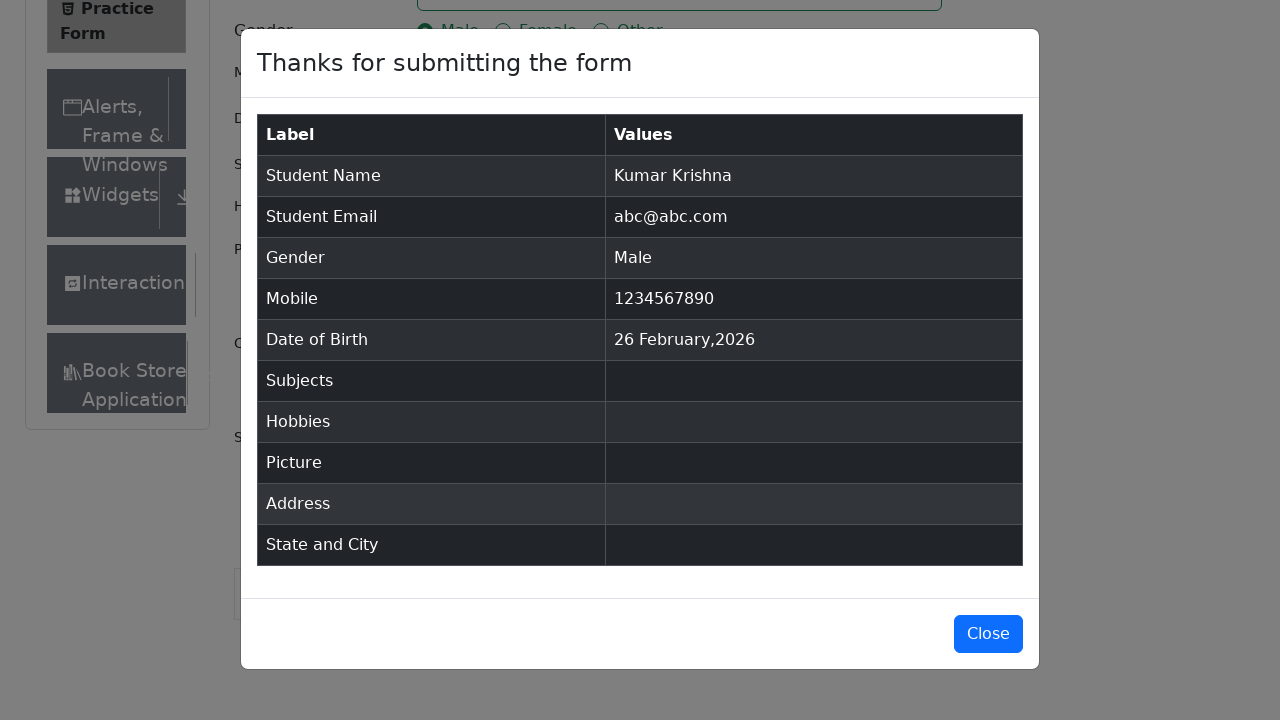

Verified 'Student Name' field has value 'Kumar Krishna'
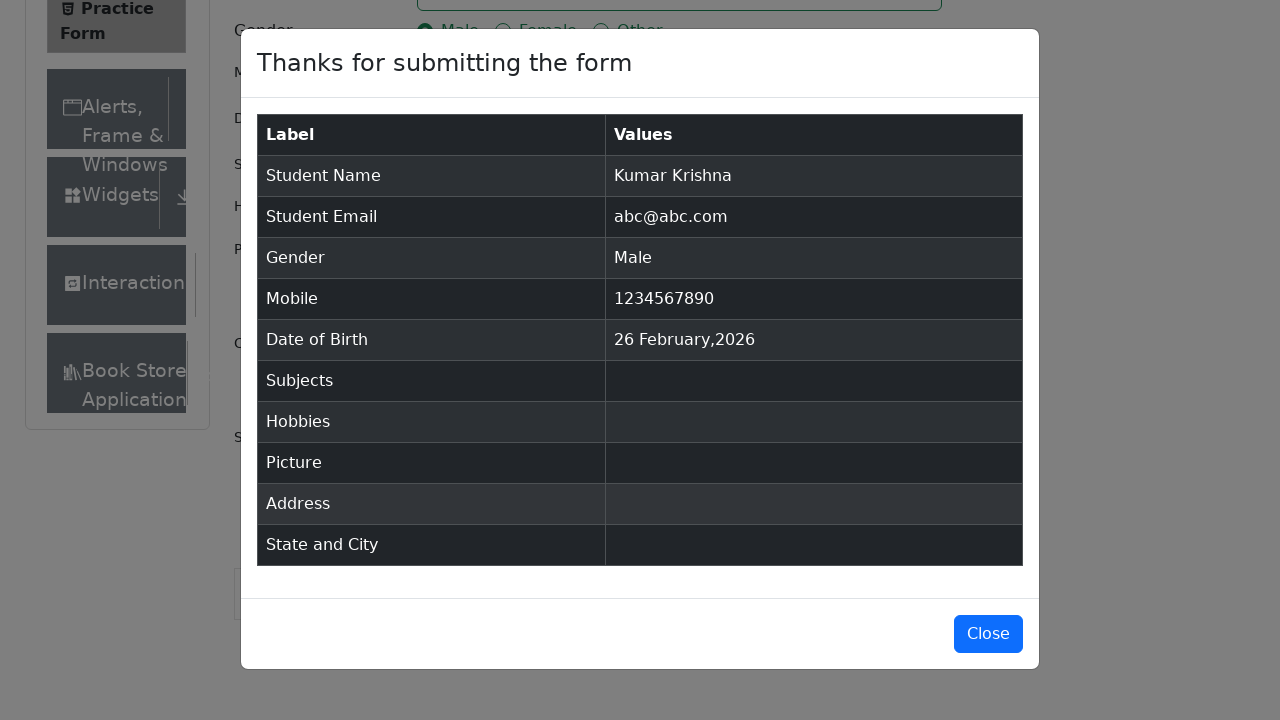

Verified 'Student Email' field has value 'abc@abc.com'
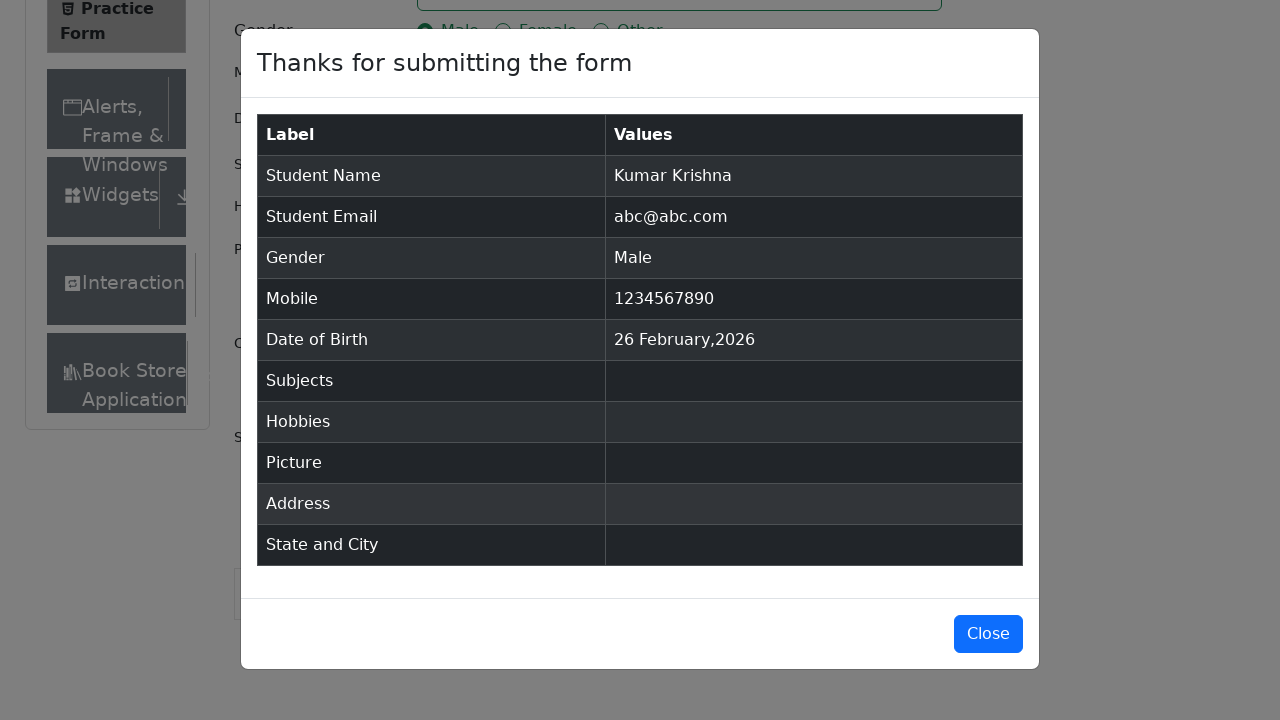

Verified 'Gender' field has value 'Male'
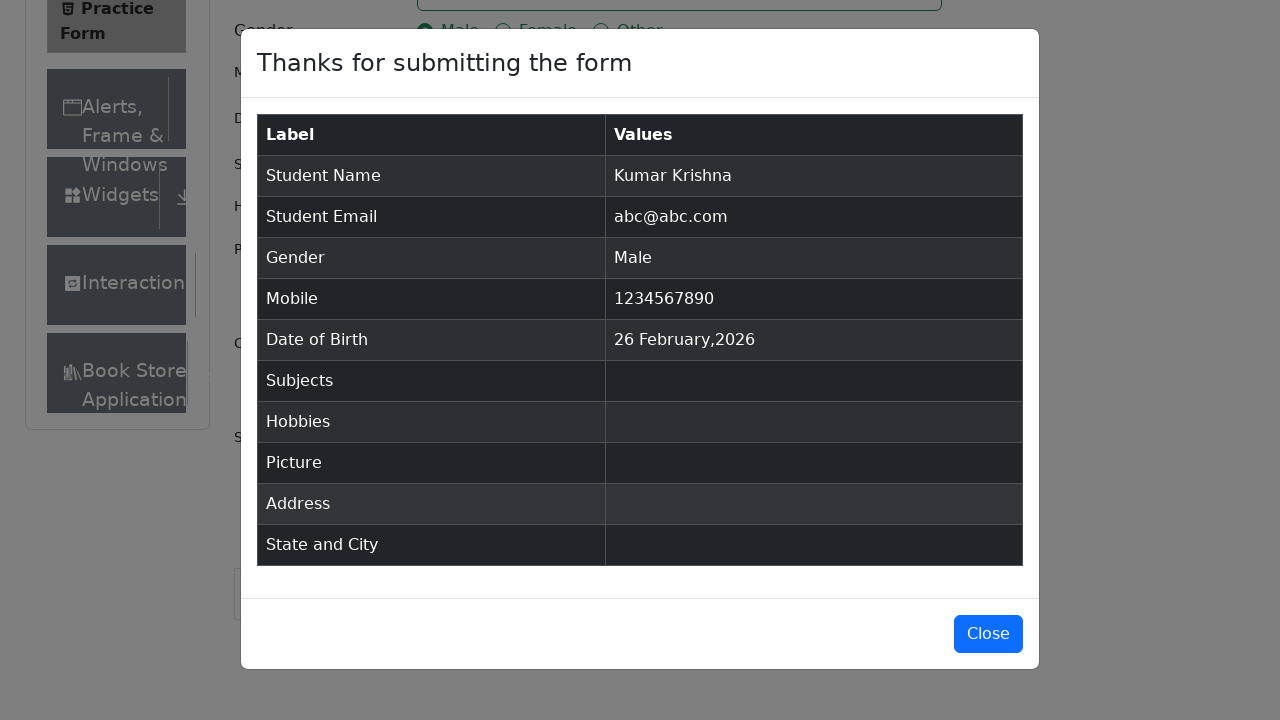

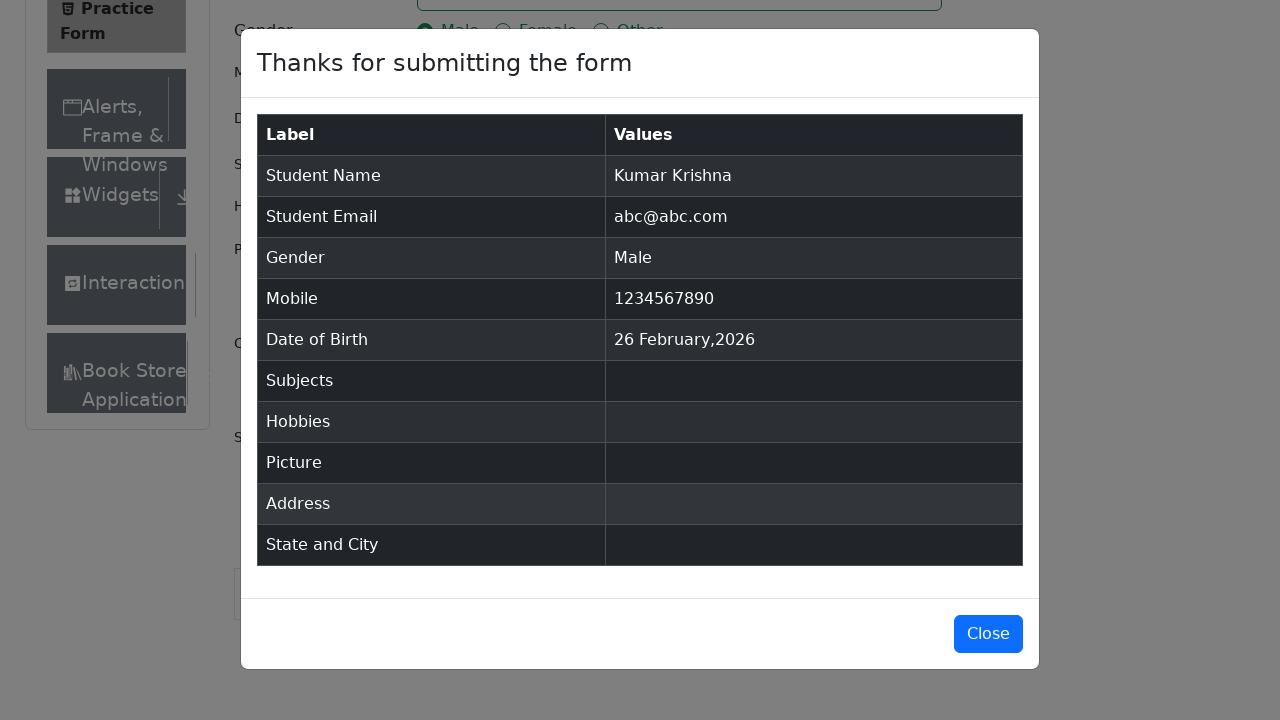